Tests dynamic properties page by waiting for a button to become visible after a delay and then clicking it to verify it's enabled.

Starting URL: https://demoqa.com/dynamic-properties

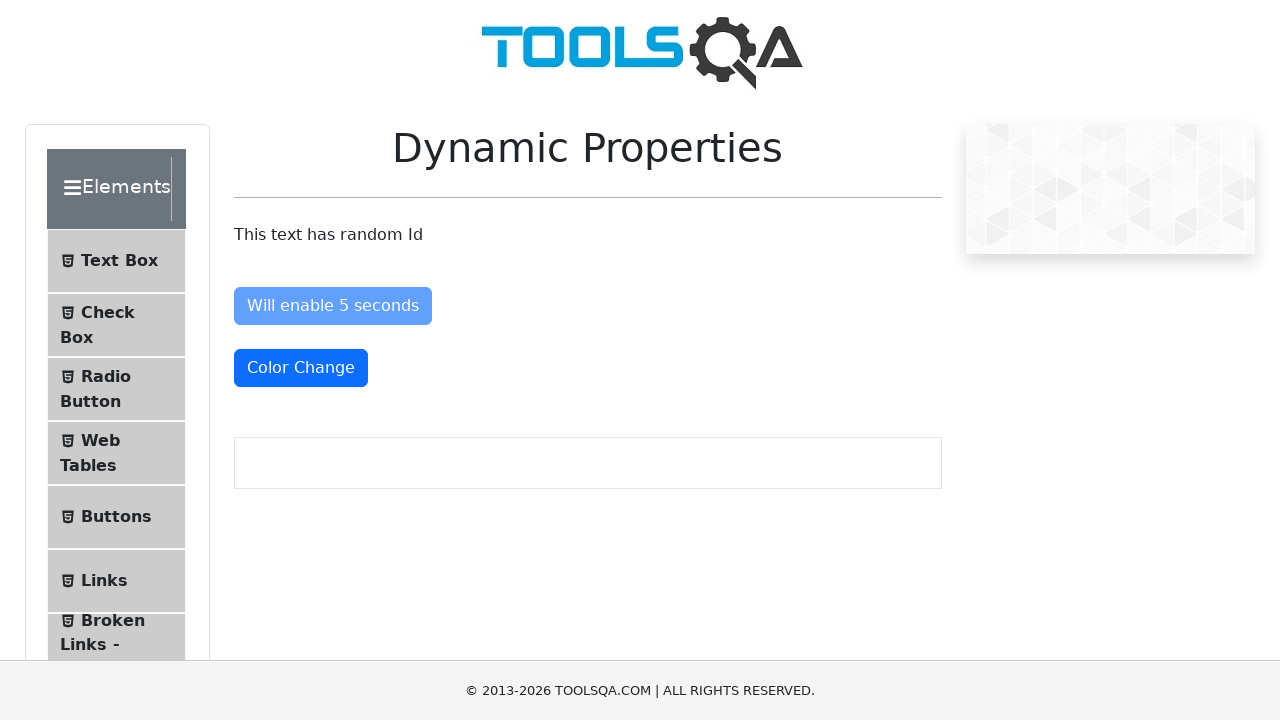

Waited for 'Visible After 5 Seconds' button to become visible
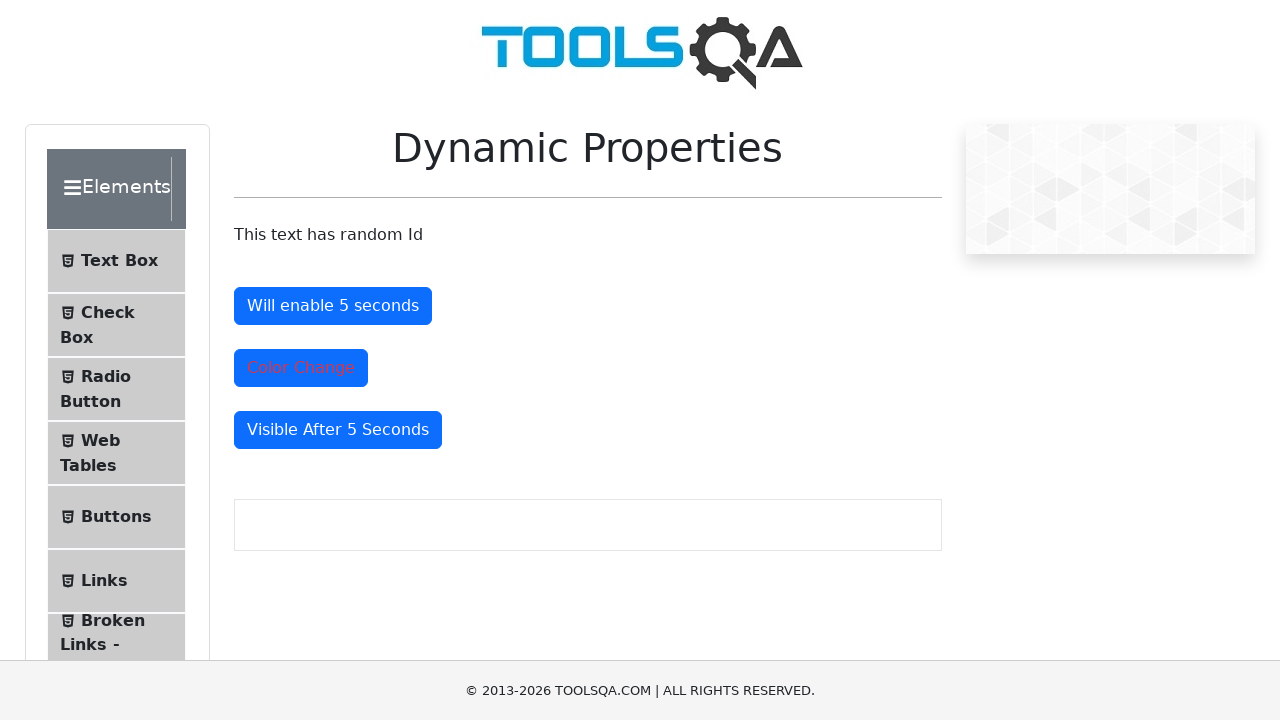

Clicked the visible button at (338, 430) on #visibleAfter
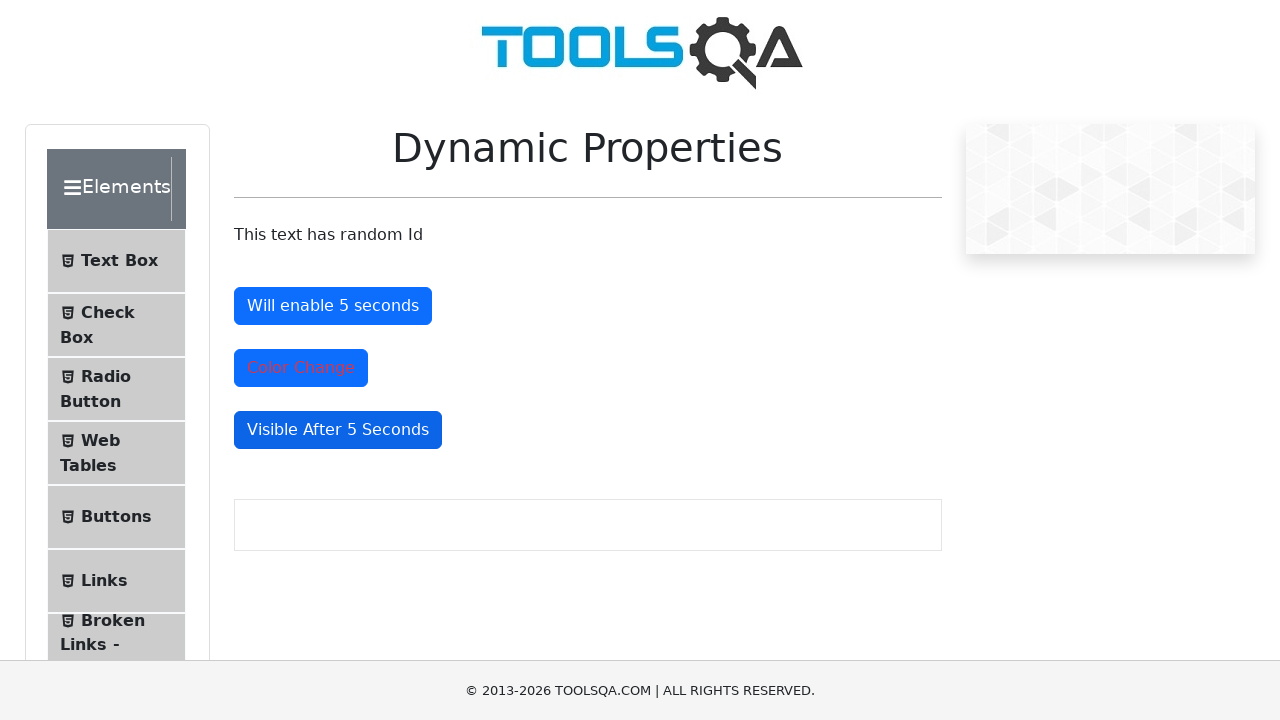

Located the button element
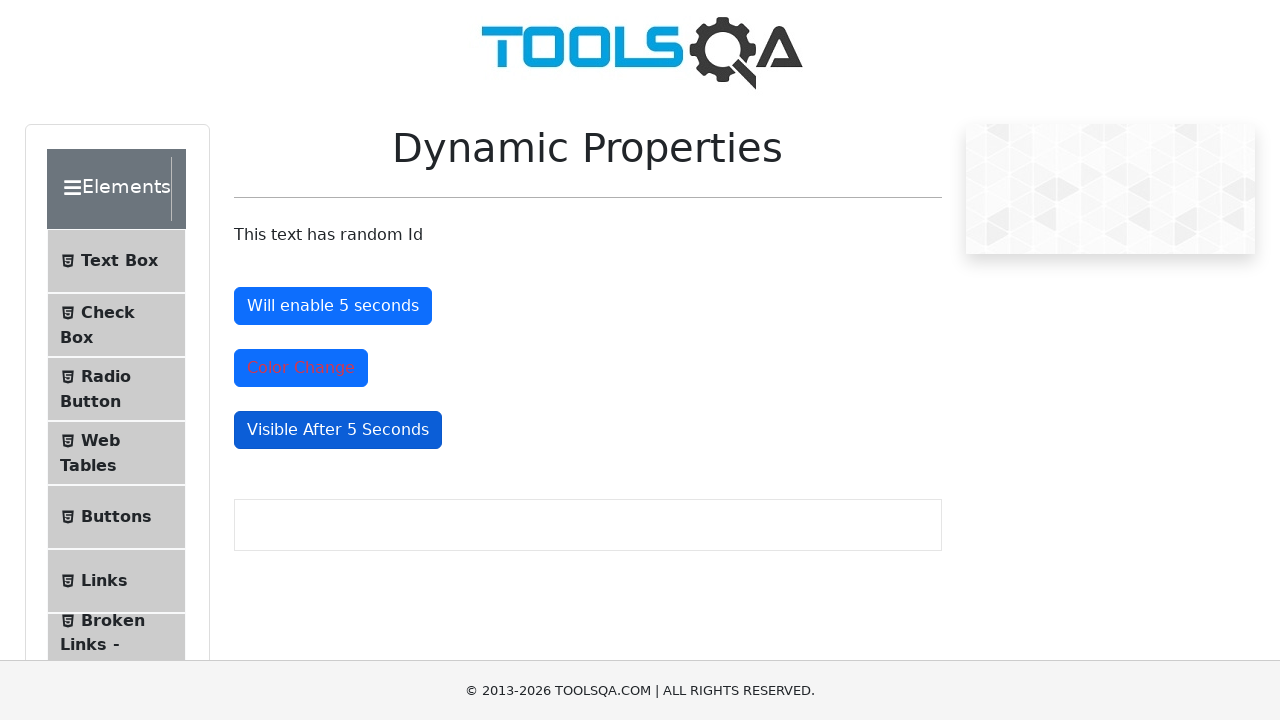

Verified button is enabled
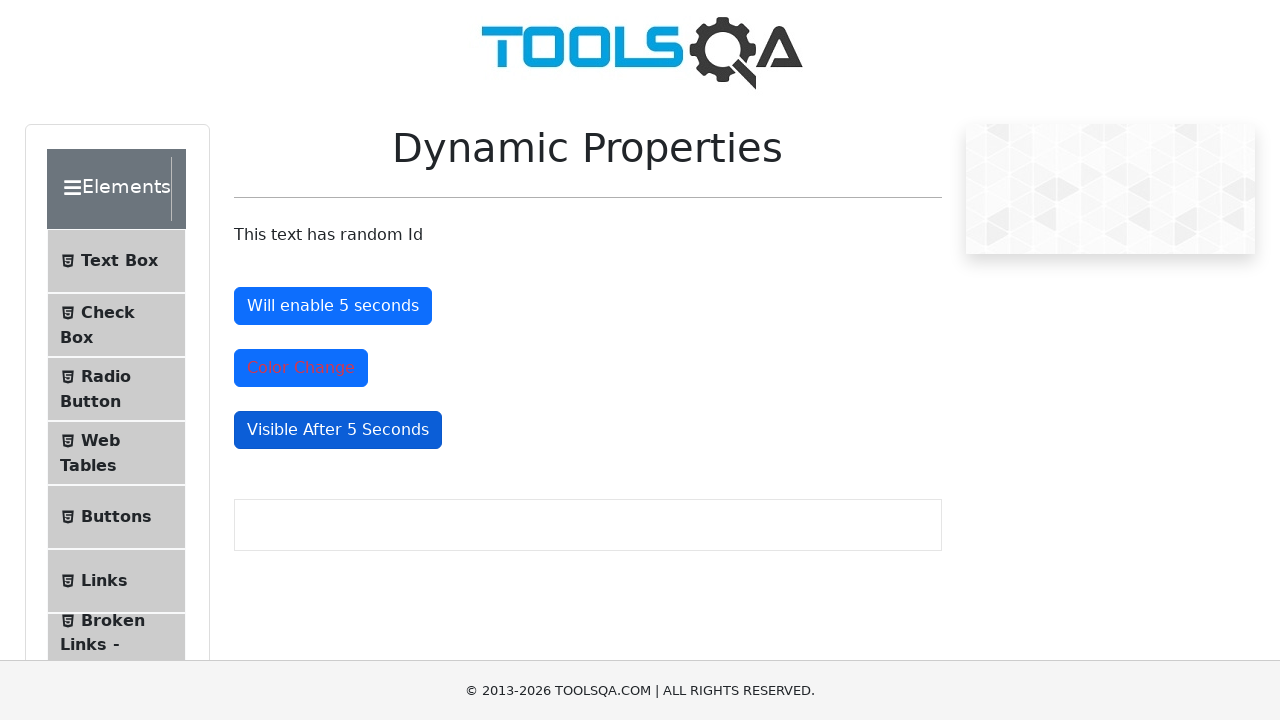

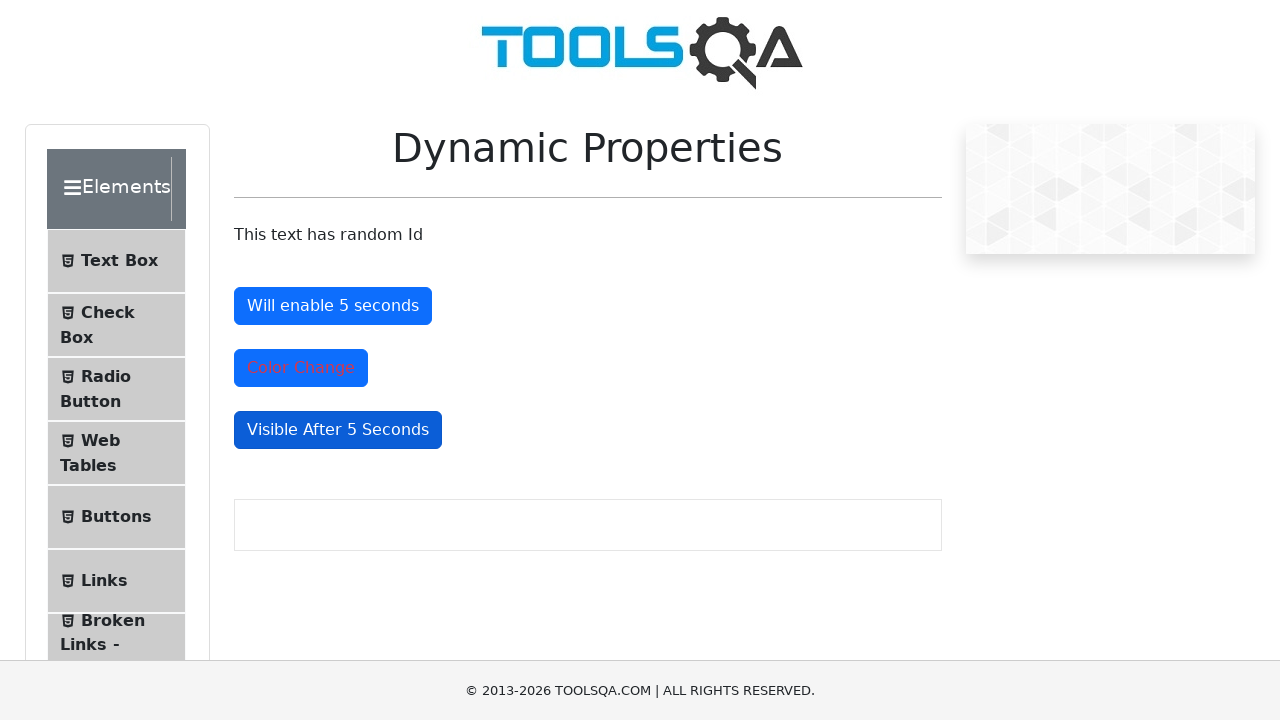